Tests dropdown/listbox functionality by navigating to a test page and selecting an option by value from a combobox element

Starting URL: http://omayo.blogspot.com/

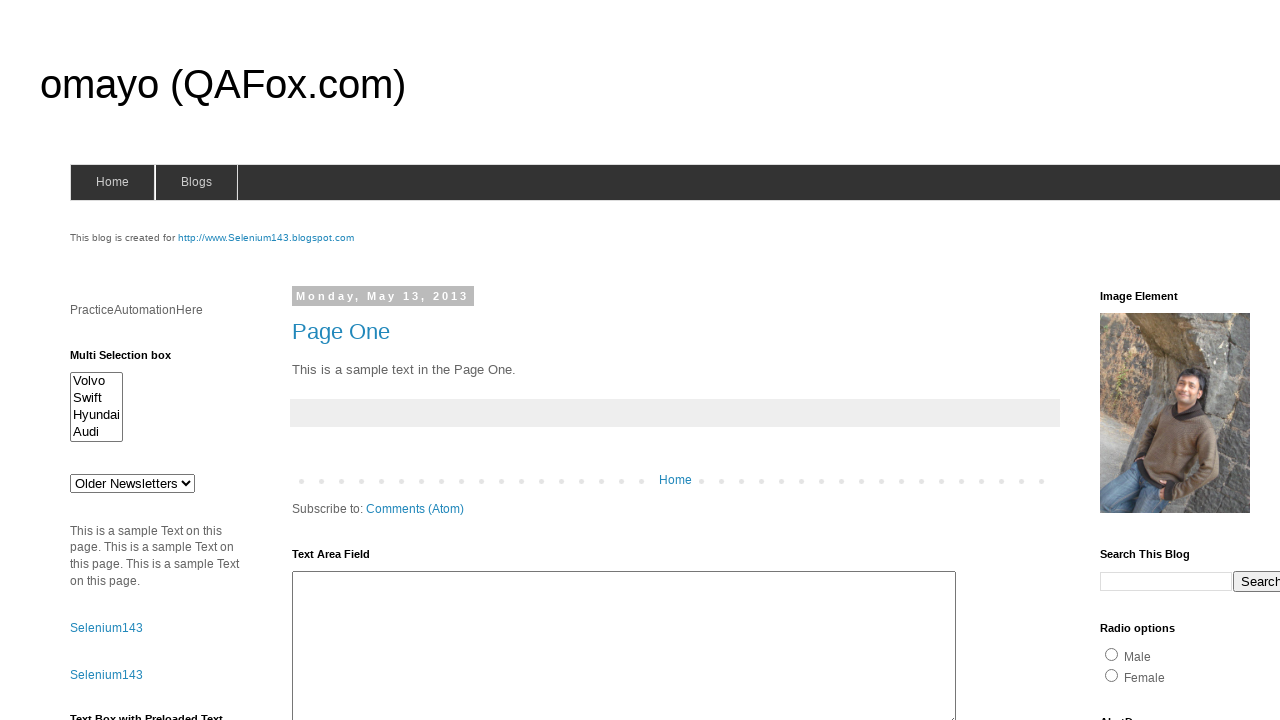

Waited for combobox element to be visible
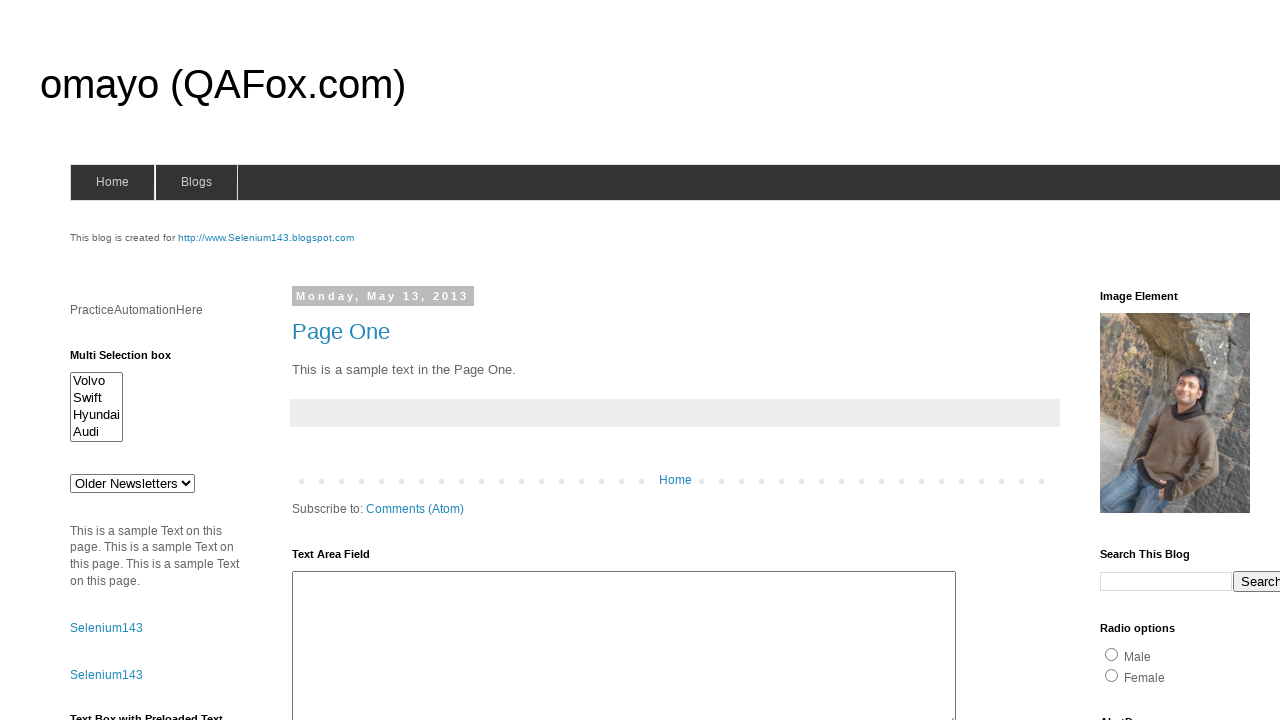

Selected option with value 'def' from combobox on select.combobox
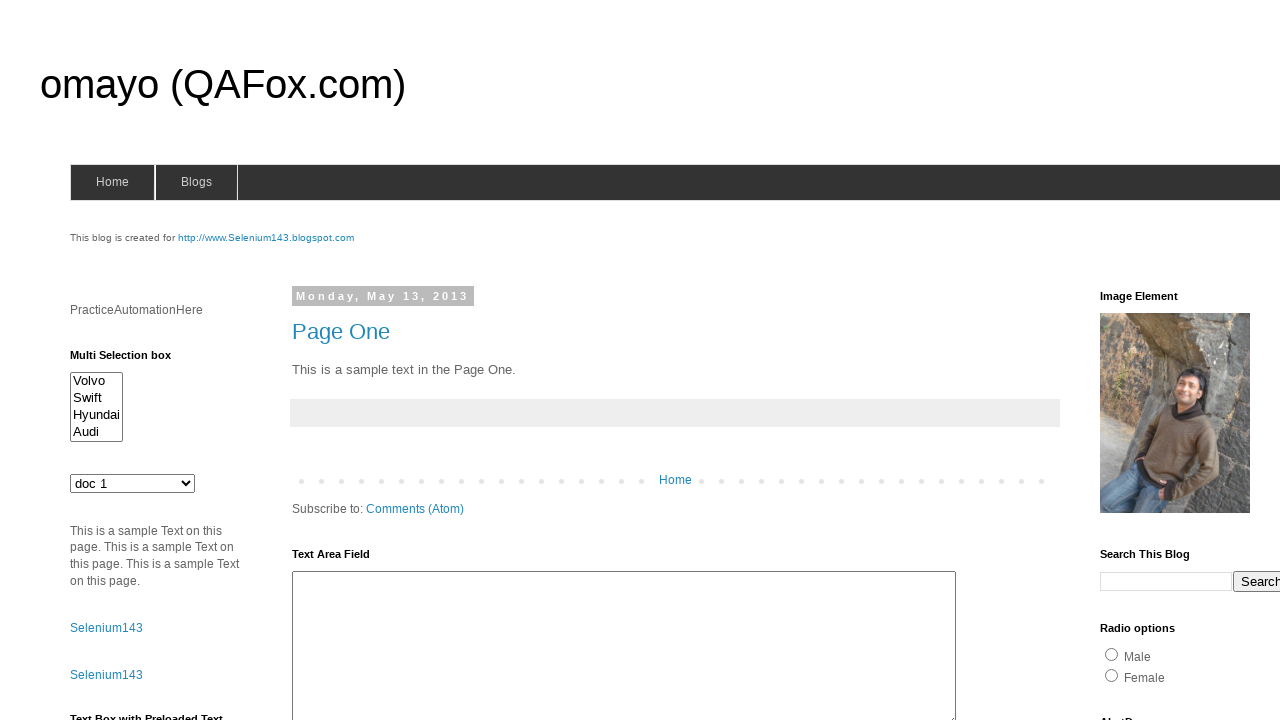

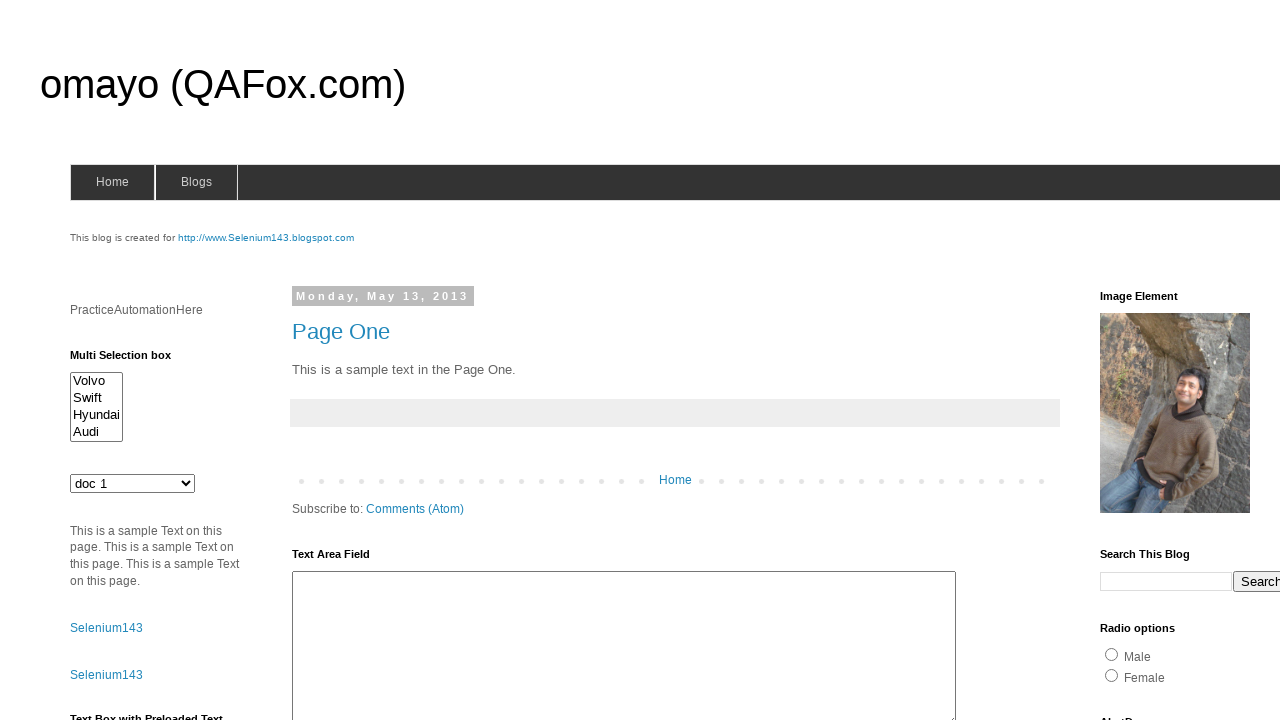